Tests advanced browser interactions including hovering over elements to reveal hidden content, navigating to a context menu page, performing a right-click action, and handling the resulting alert dialog.

Starting URL: https://the-internet.herokuapp.com/hovers

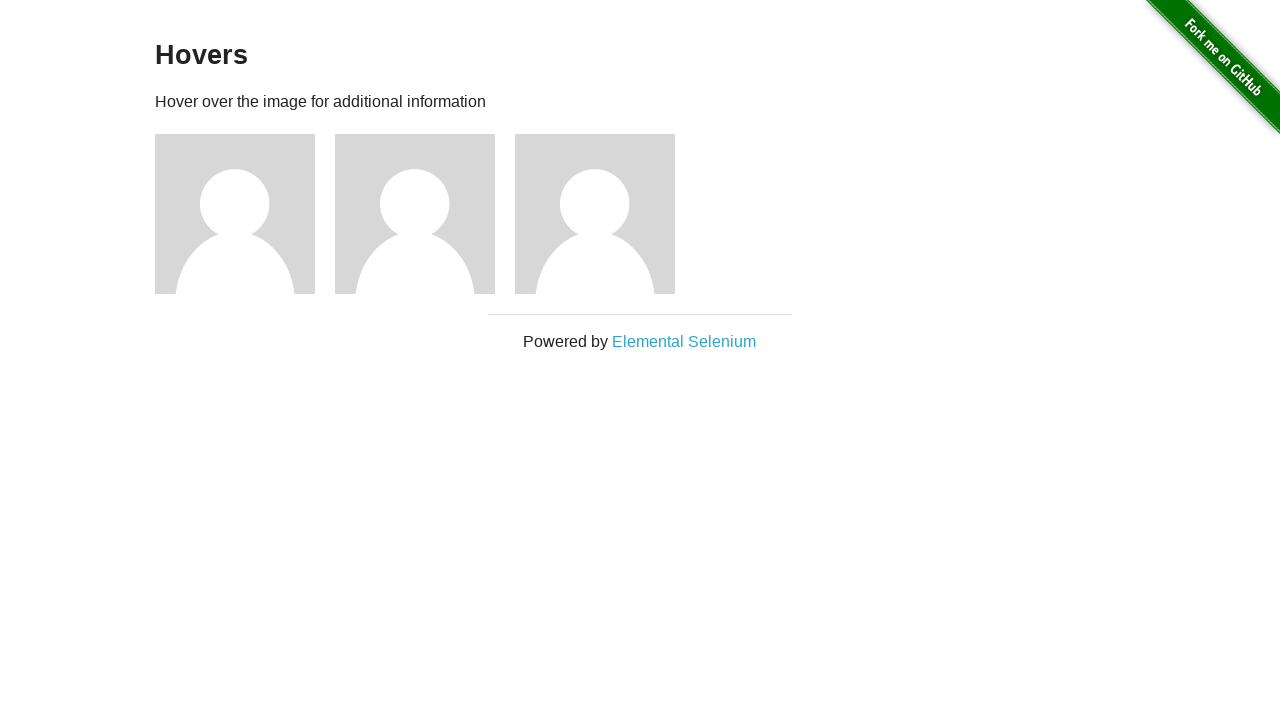

Hovered over the first avatar figure to reveal hidden content at (245, 214) on .figure >> nth=0
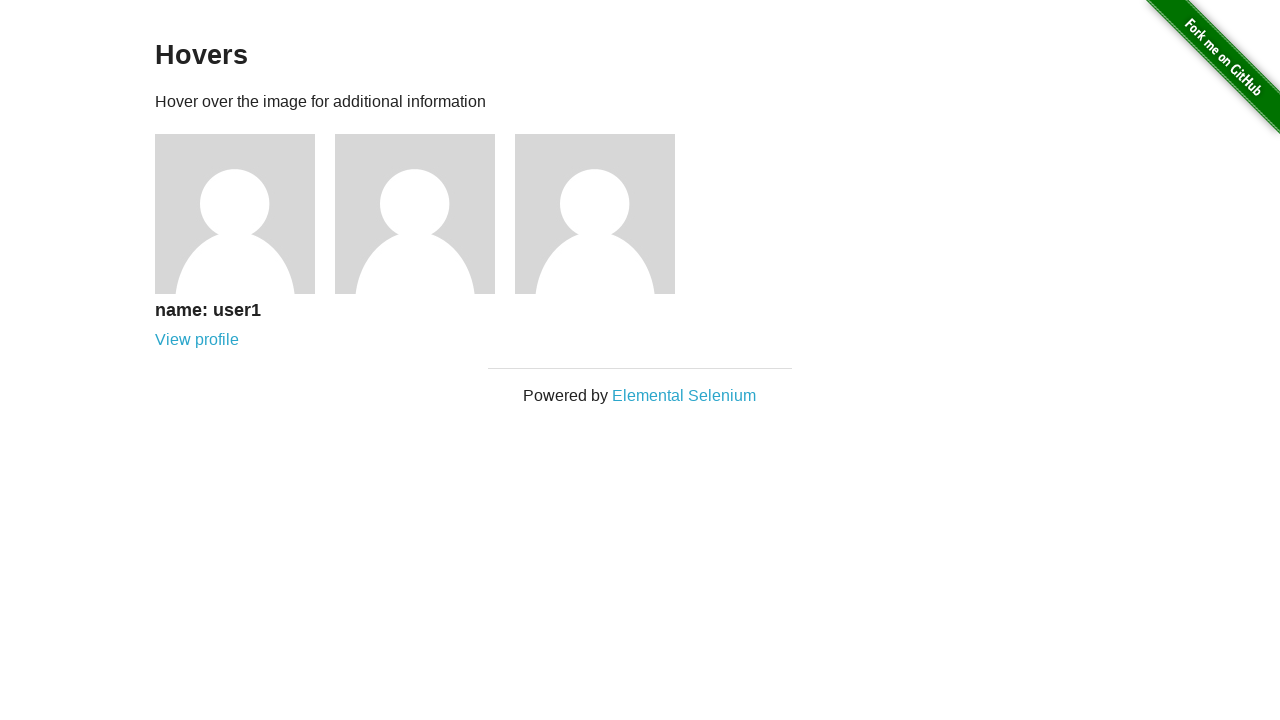

Caption appeared after hovering over avatar
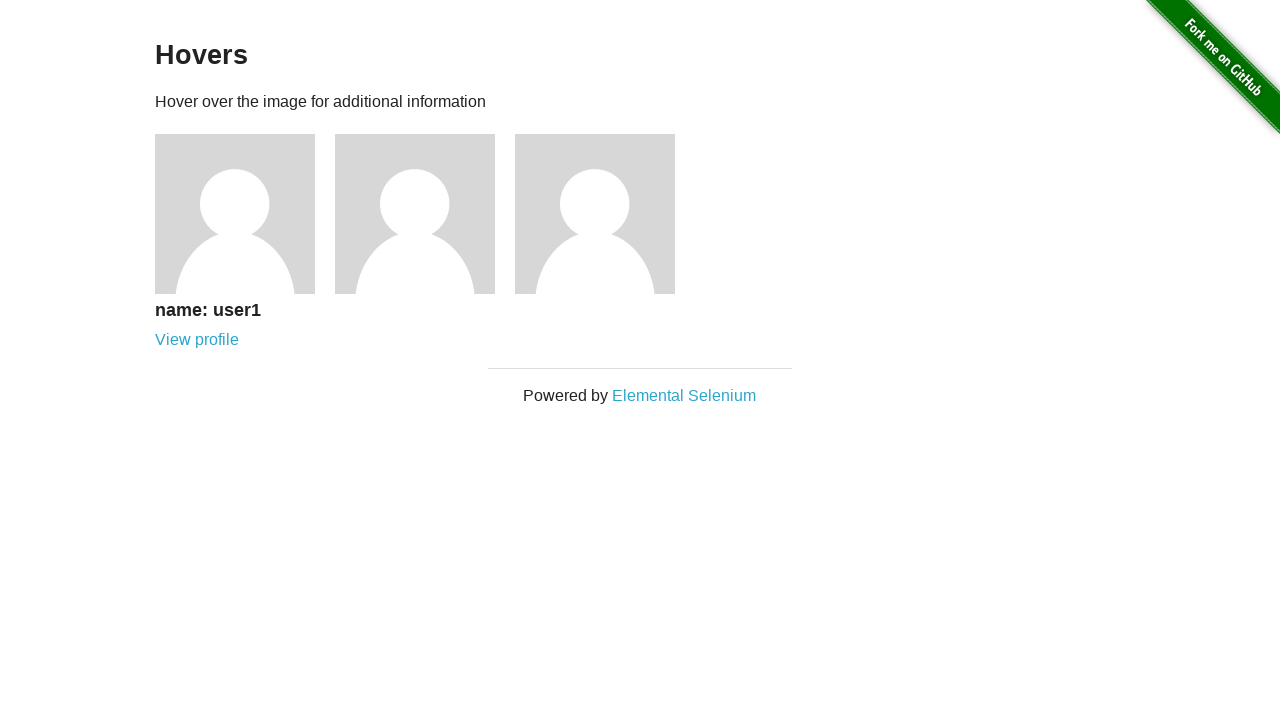

Navigated to context menu page
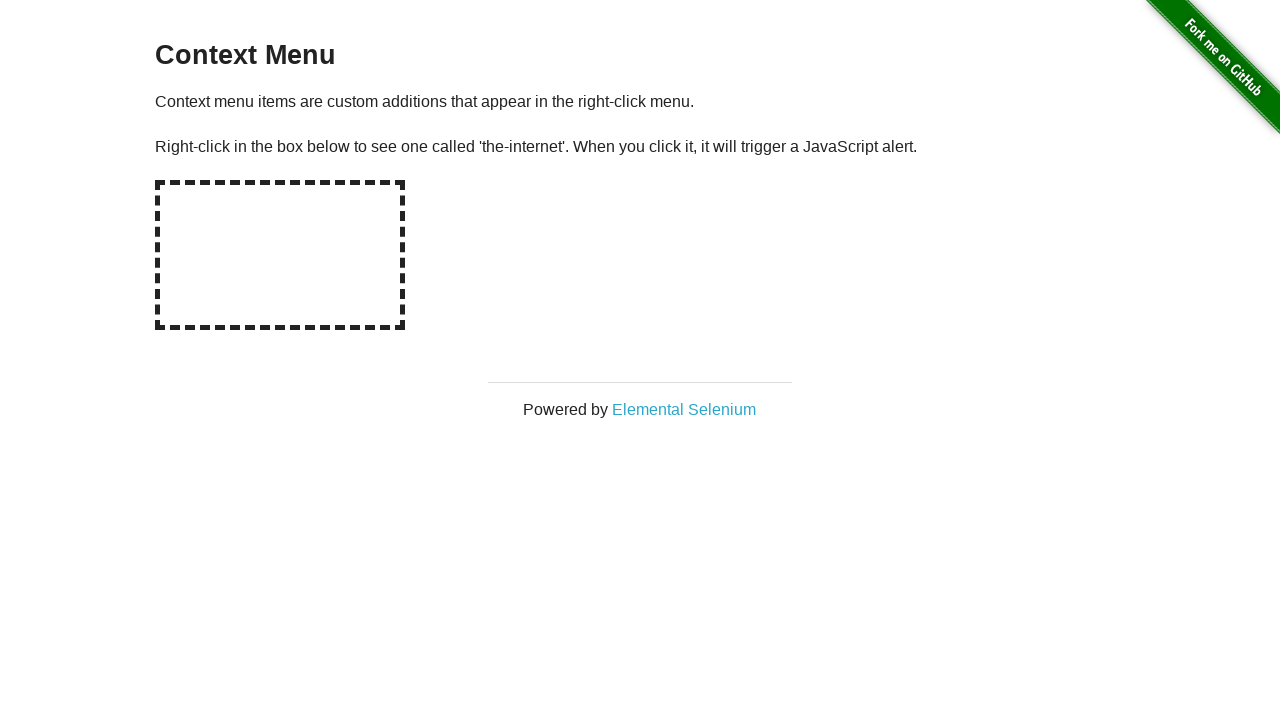

Set up dialog handler to accept alerts
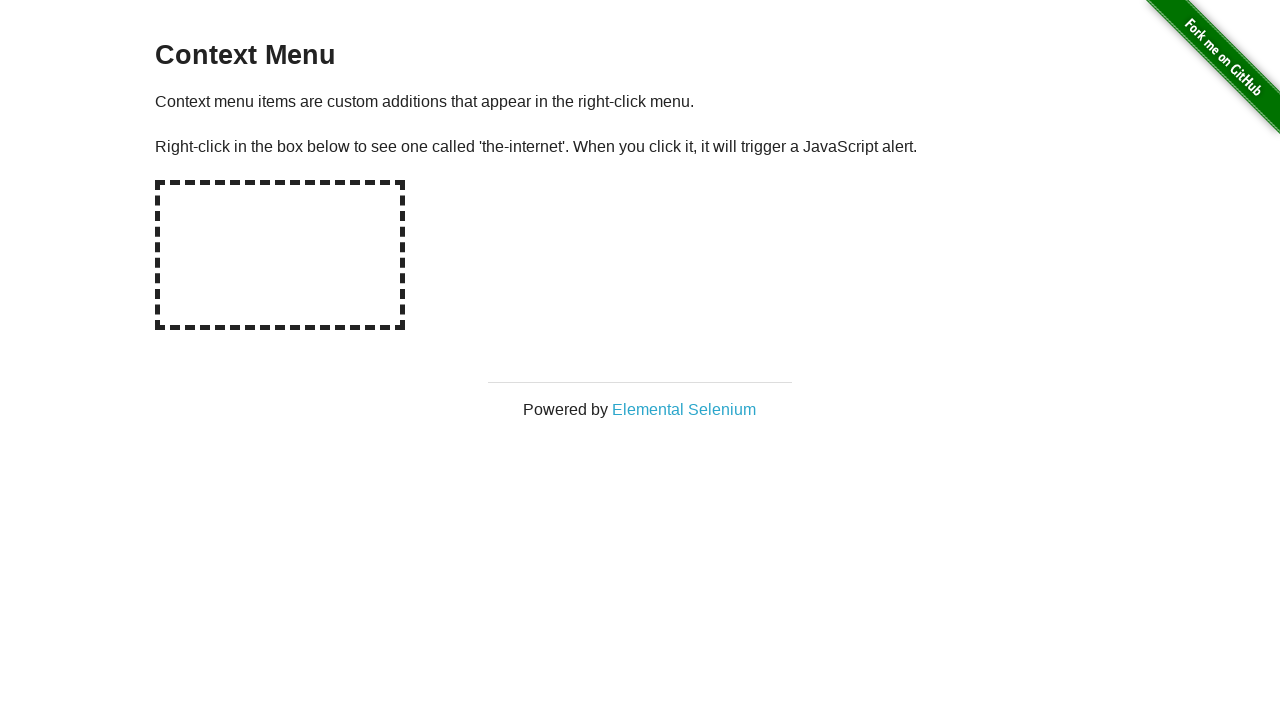

Right-clicked on hot spot area to trigger context menu at (280, 255) on #hot-spot
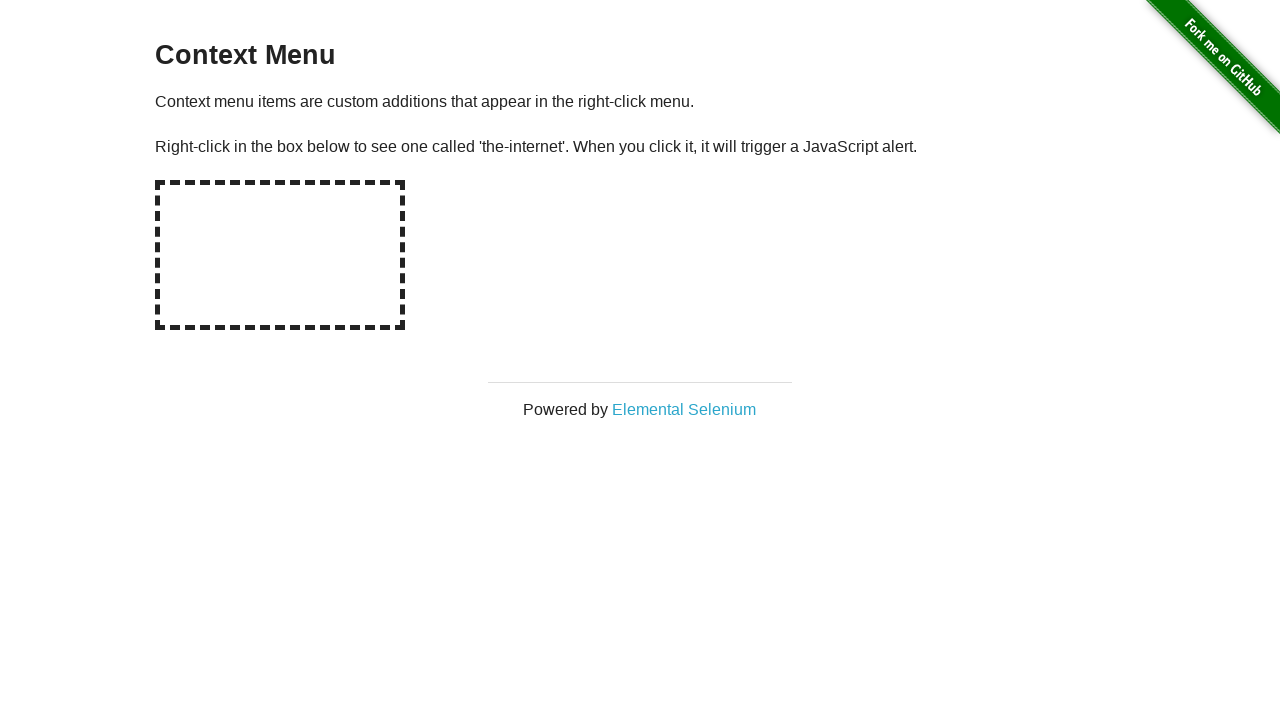

Waited for alert dialog to be processed and accepted
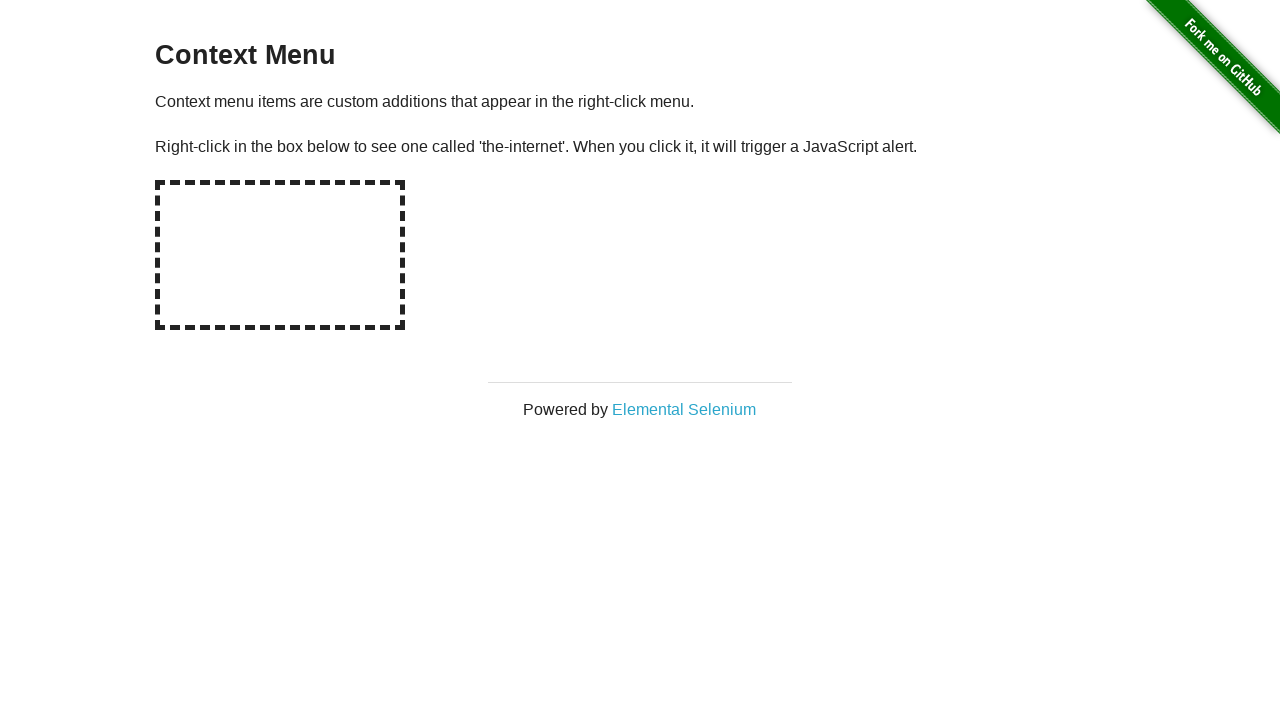

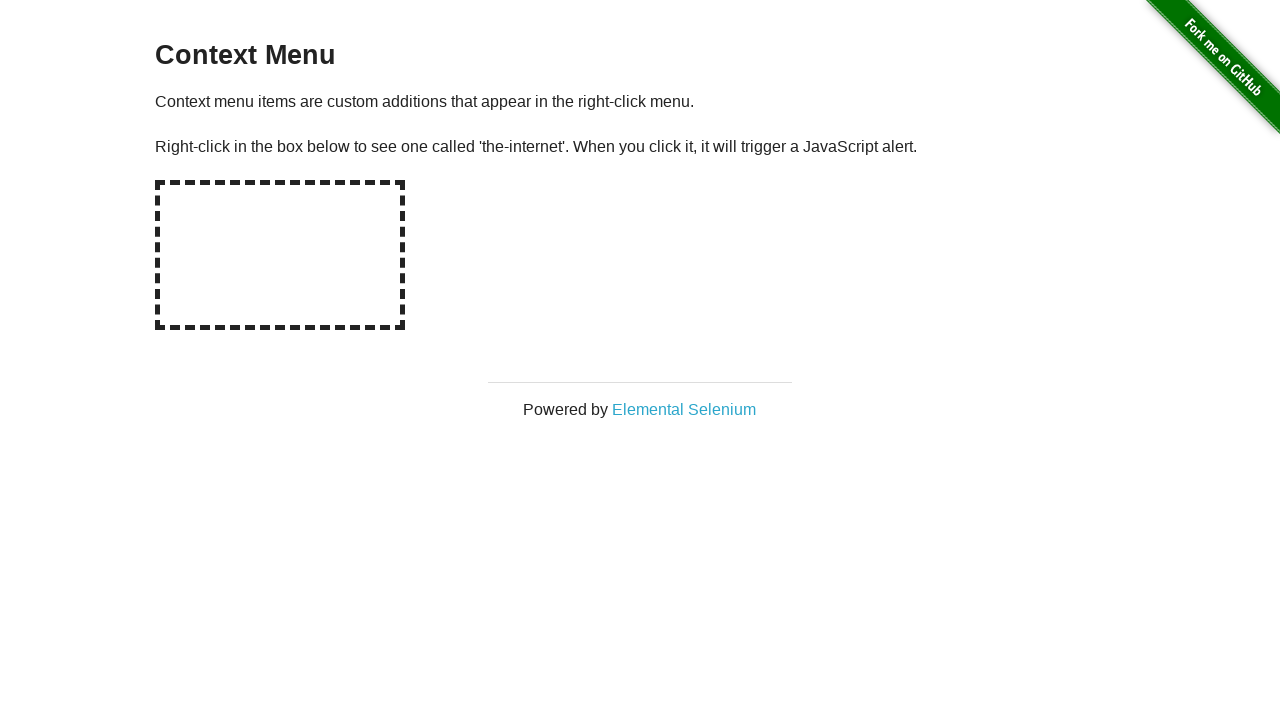